Navigates to the Calculator.net calorie calculator page and waits for it to load

Starting URL: https://www.calculator.net/calorie-calculator.html

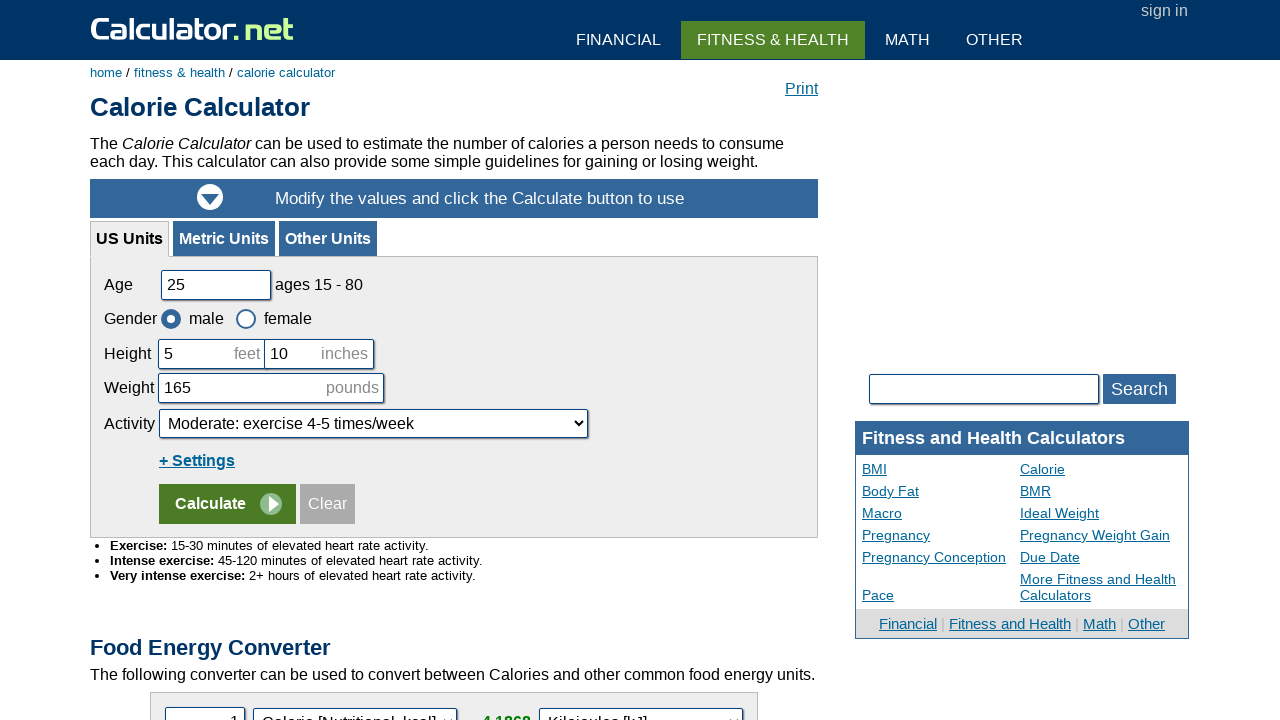

Navigated to Calculator.net calorie calculator page
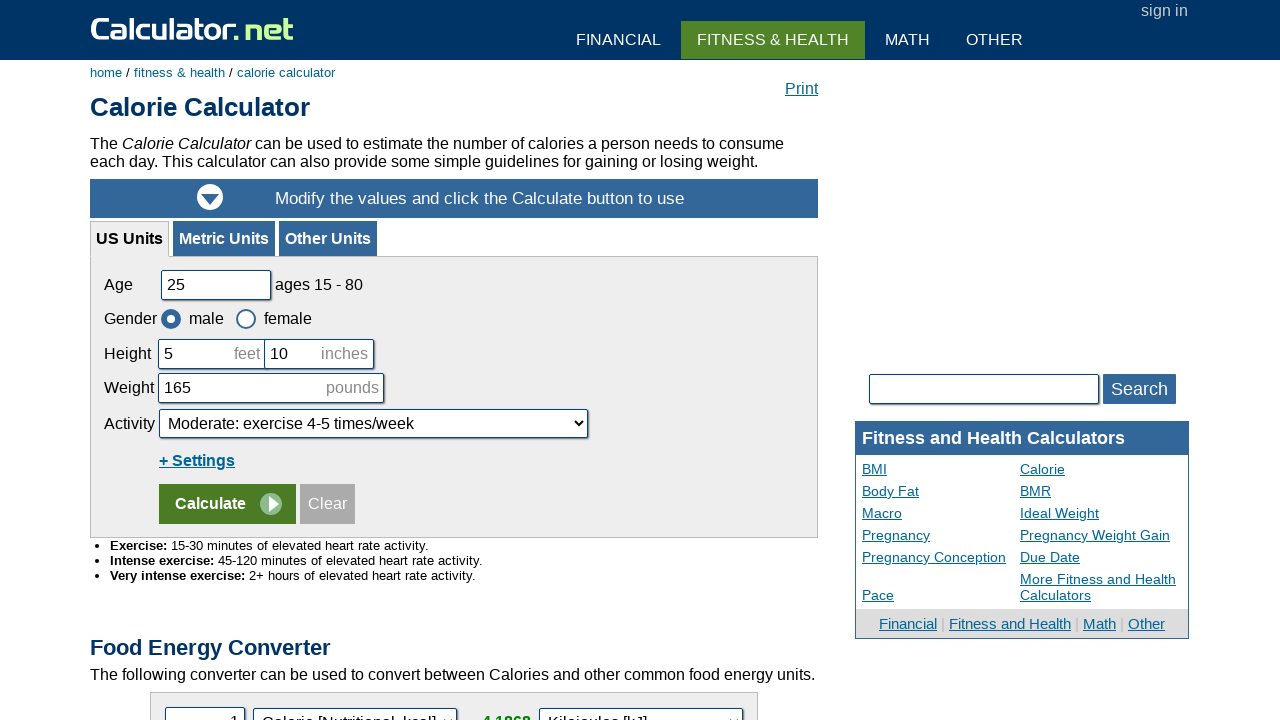

Calorie calculator form loaded and age input field is visible
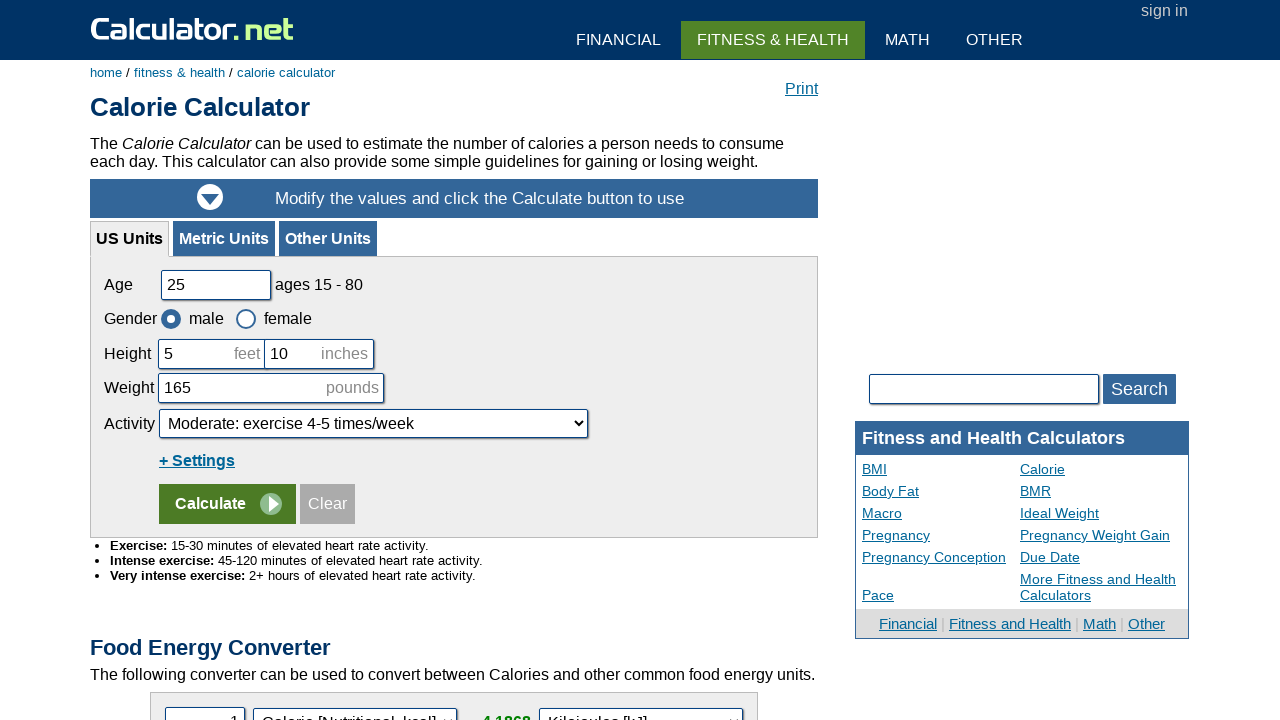

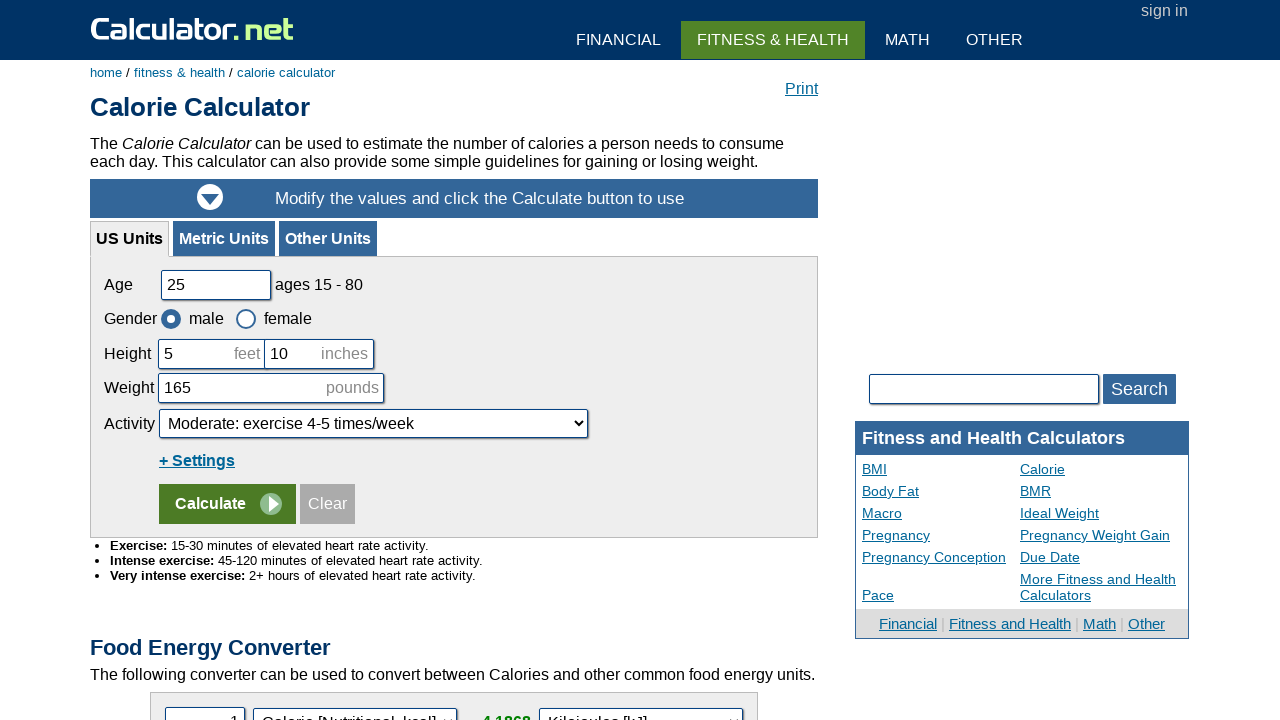